Tests job search field on Dice.com by entering a job title and then clearing the field

Starting URL: https://dice.com

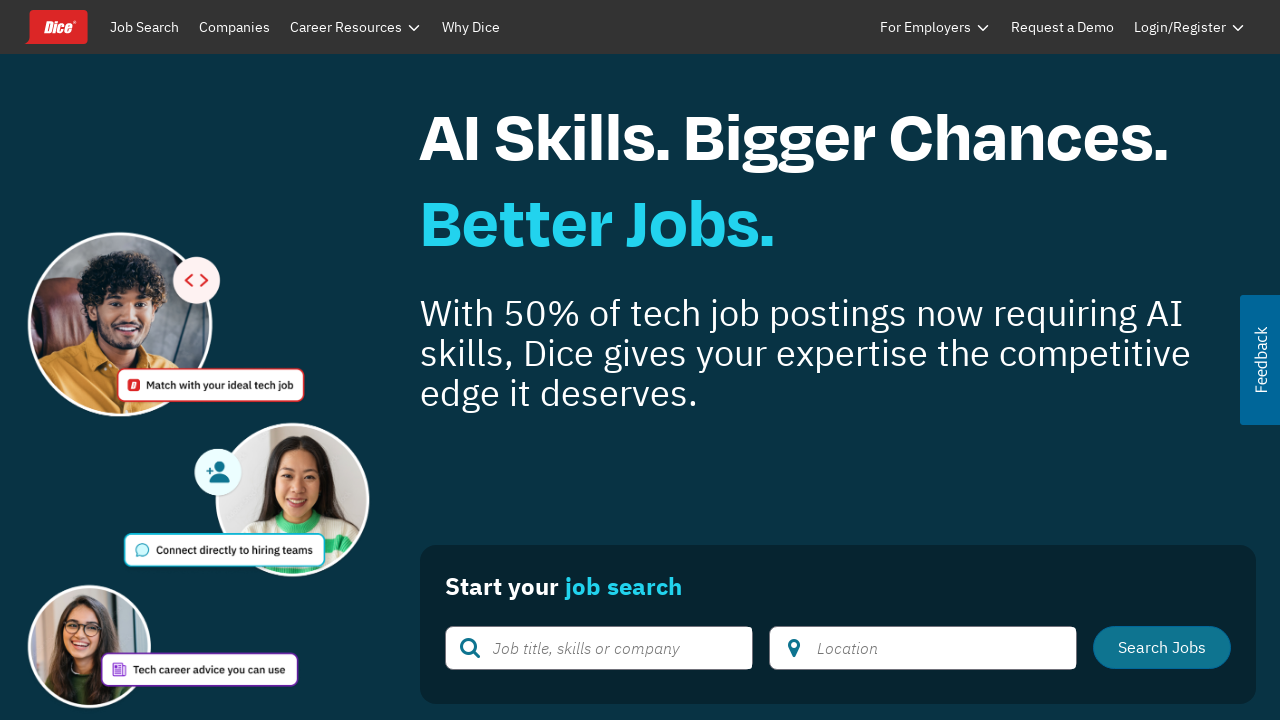

Filled job search field with 'SDET' on input[placeholder='Job title, skills or company']
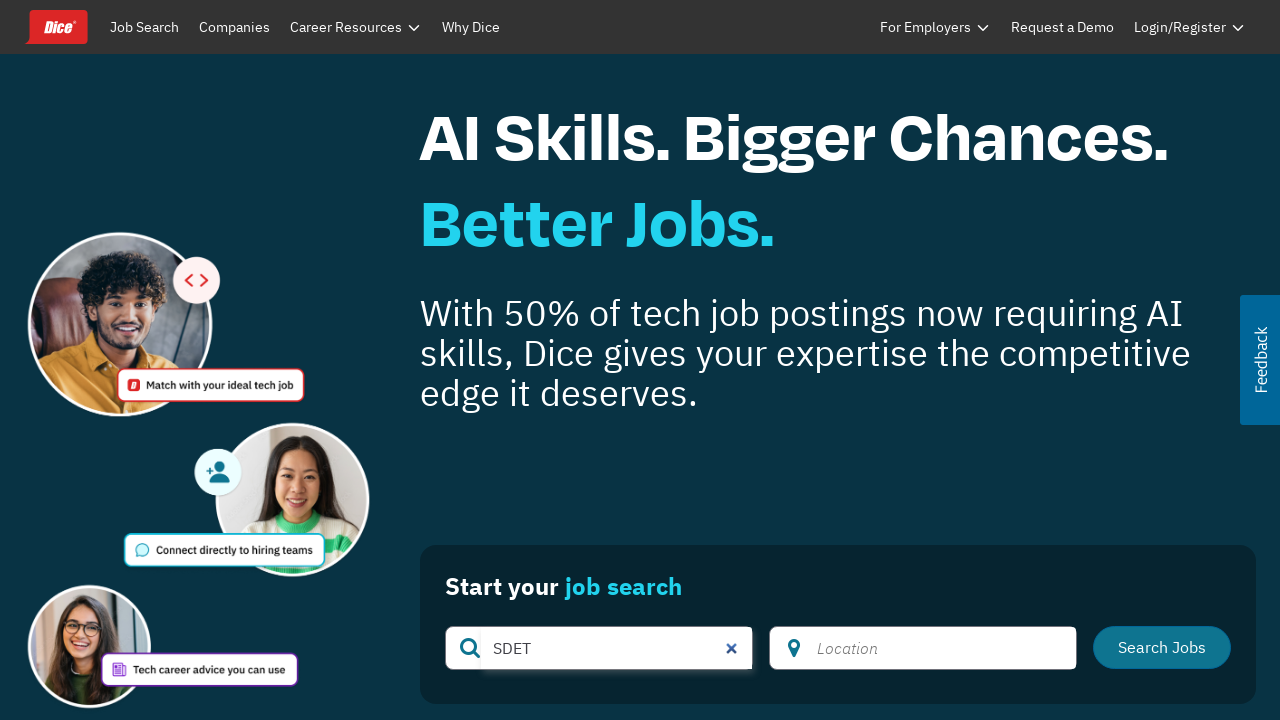

Cleared job search field on input[placeholder='Job title, skills or company']
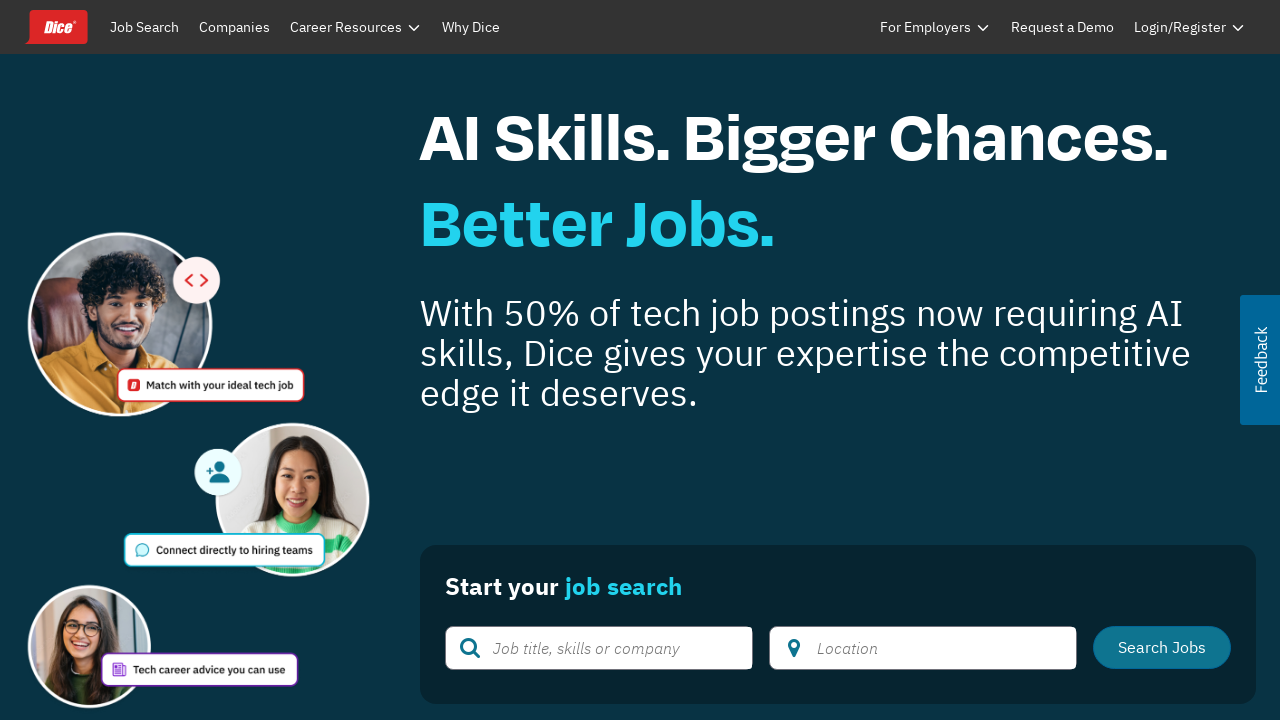

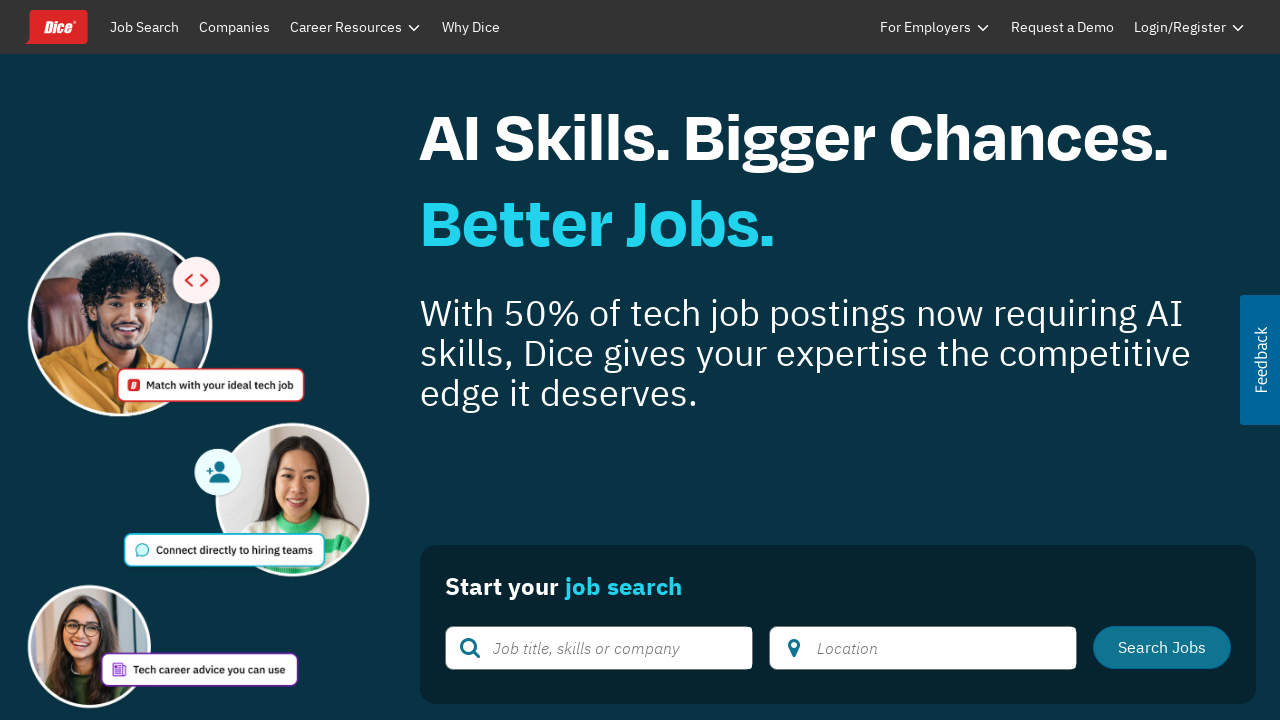